Attempts to click on a non-interactable element to demonstrate ElementNotInteractableException

Starting URL: https://demoqa.com/text-box

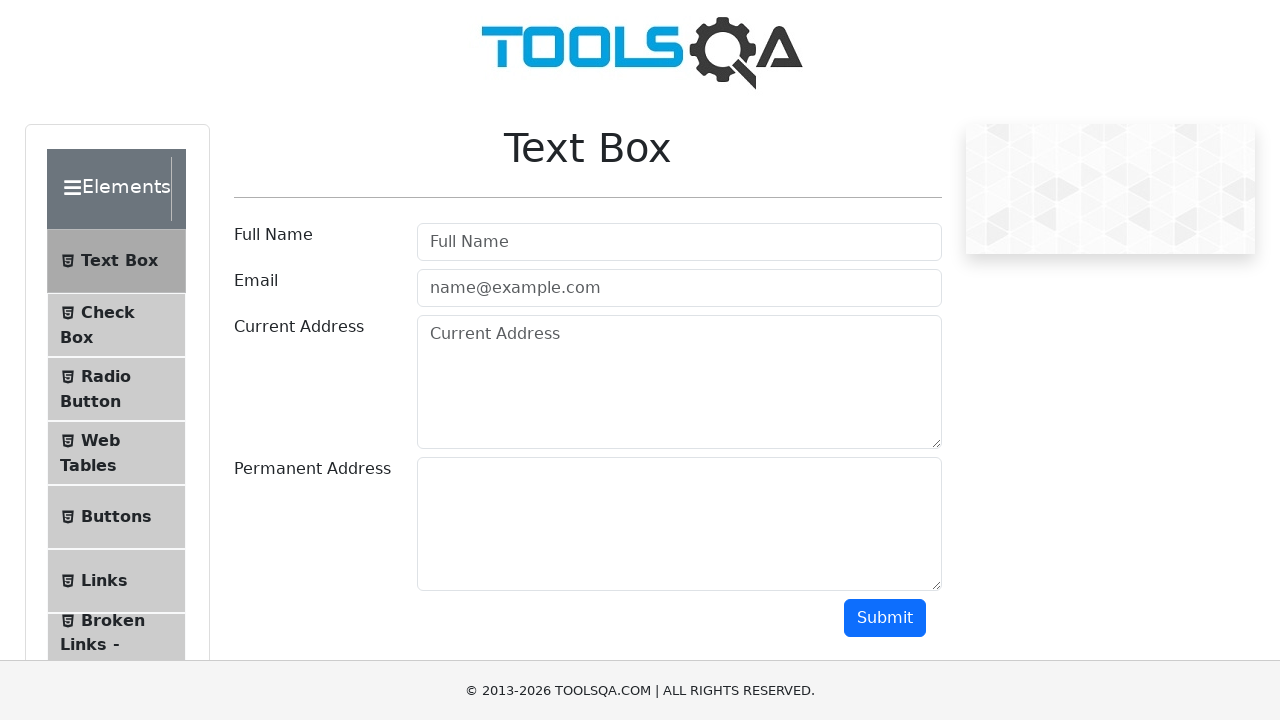

Navigated to https://demoqa.com/text-box
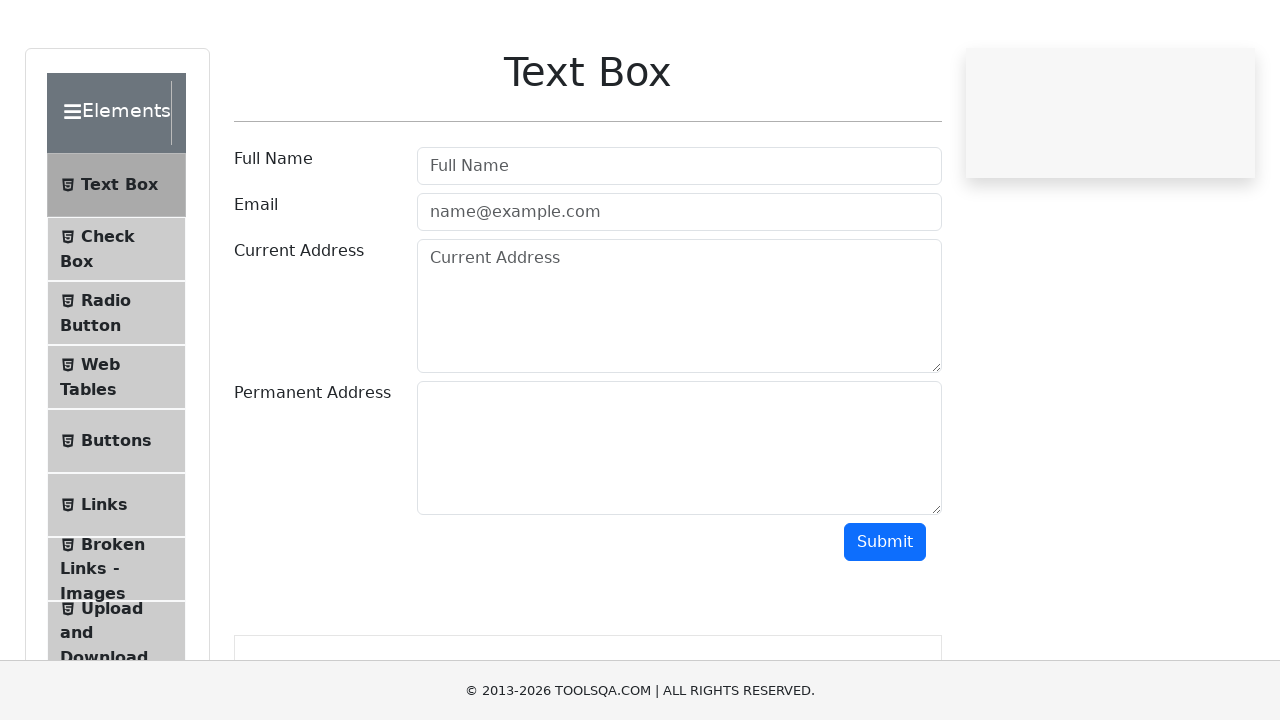

Attempted to click submit button element at (885, 618) on #submit
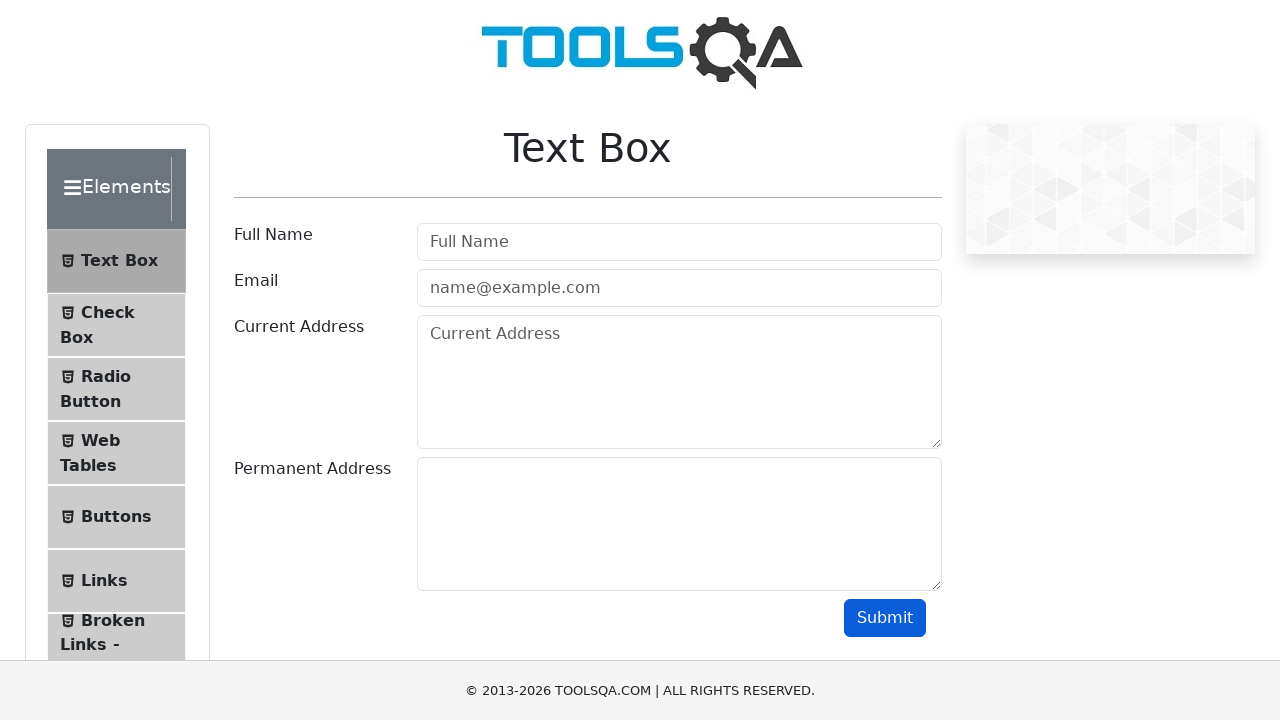

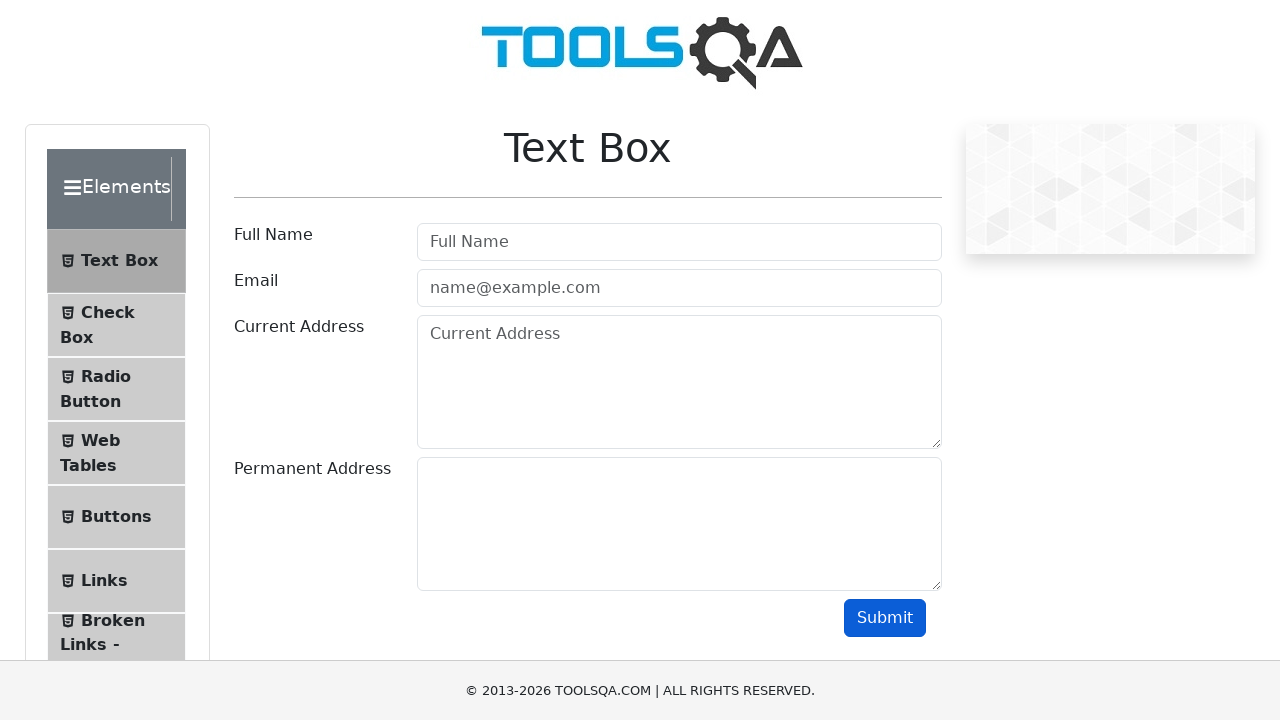